Tests file upload functionality by uploading a file and verifying the upload success message

Starting URL: https://the-internet.herokuapp.com/upload

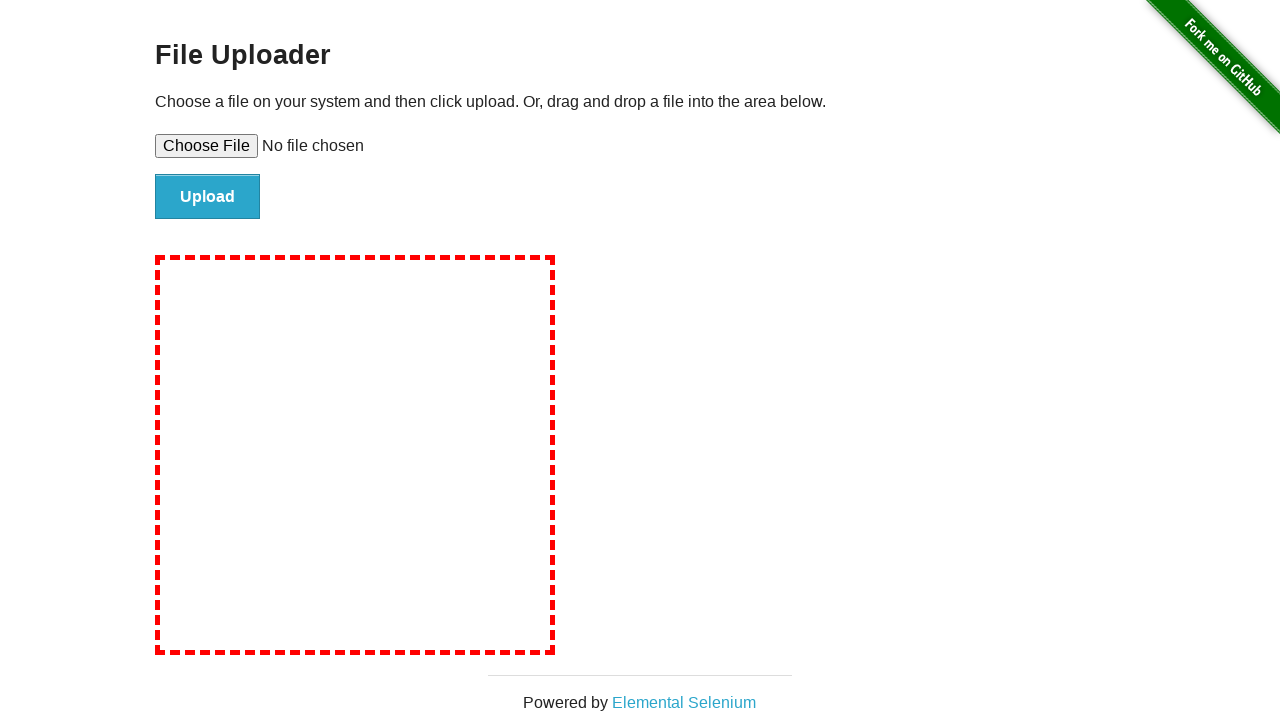

Upload form loaded and file input field is visible
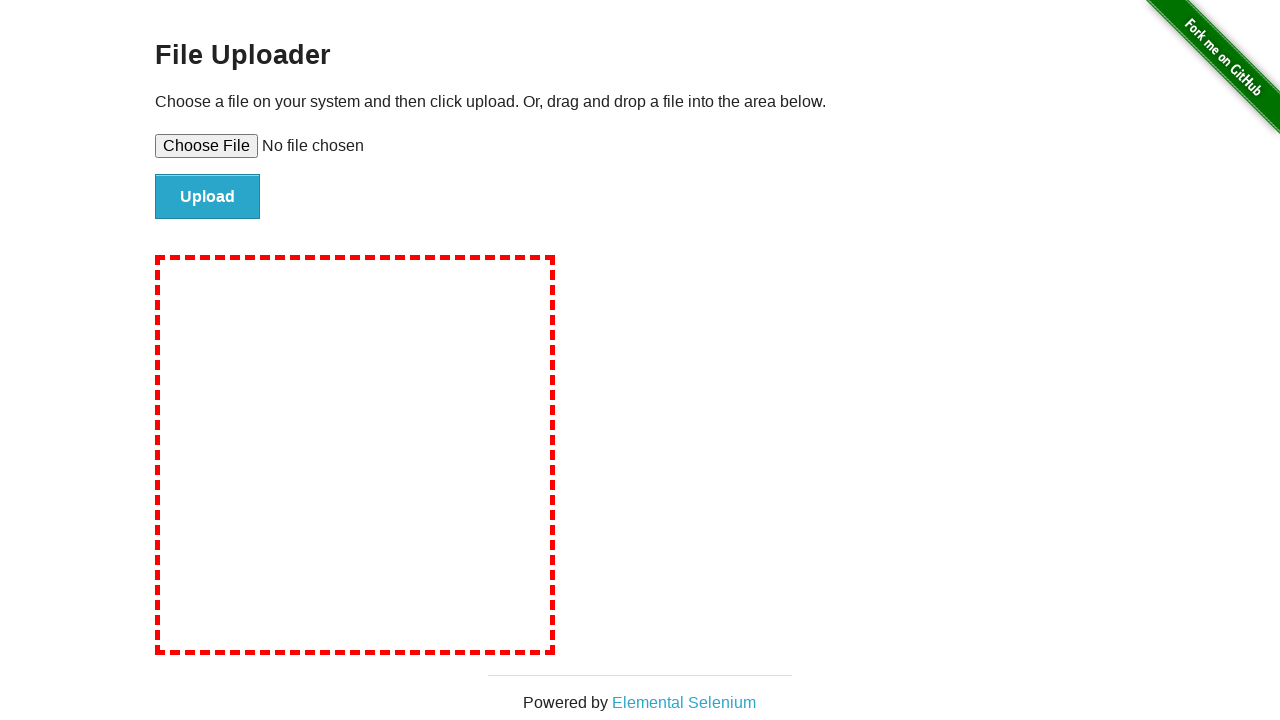

Created temporary test file for upload
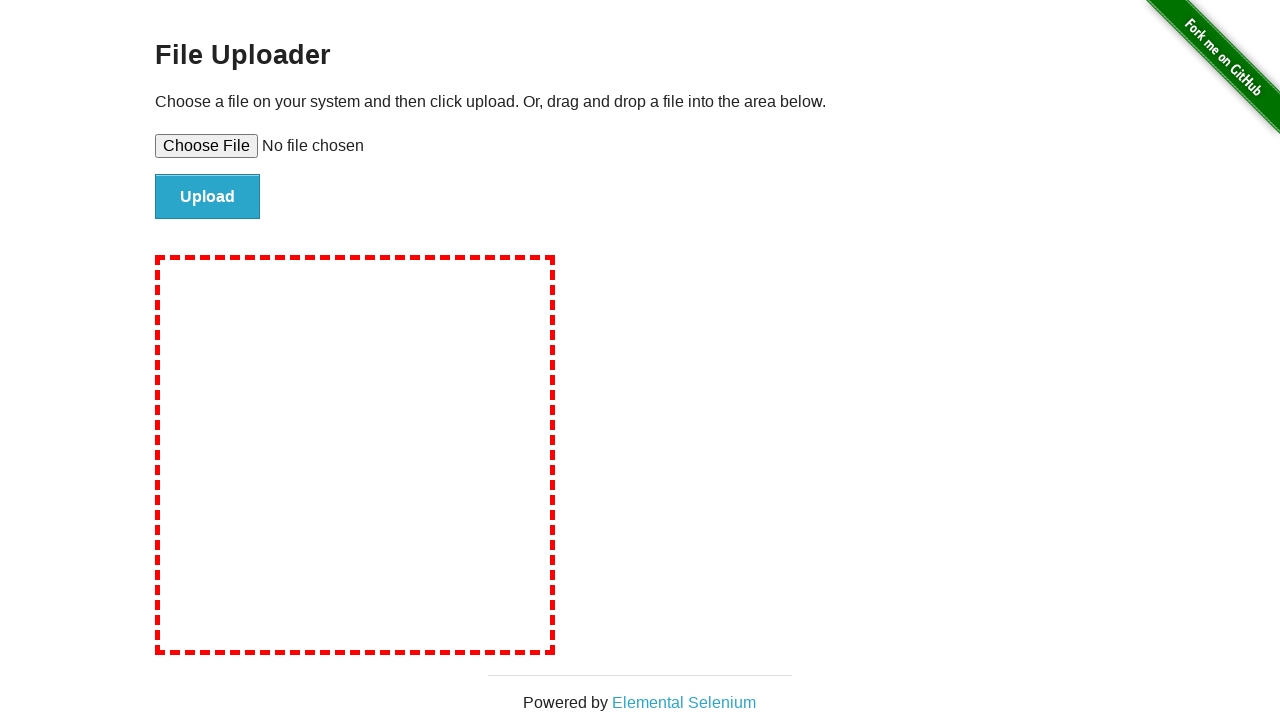

Selected test file for upload
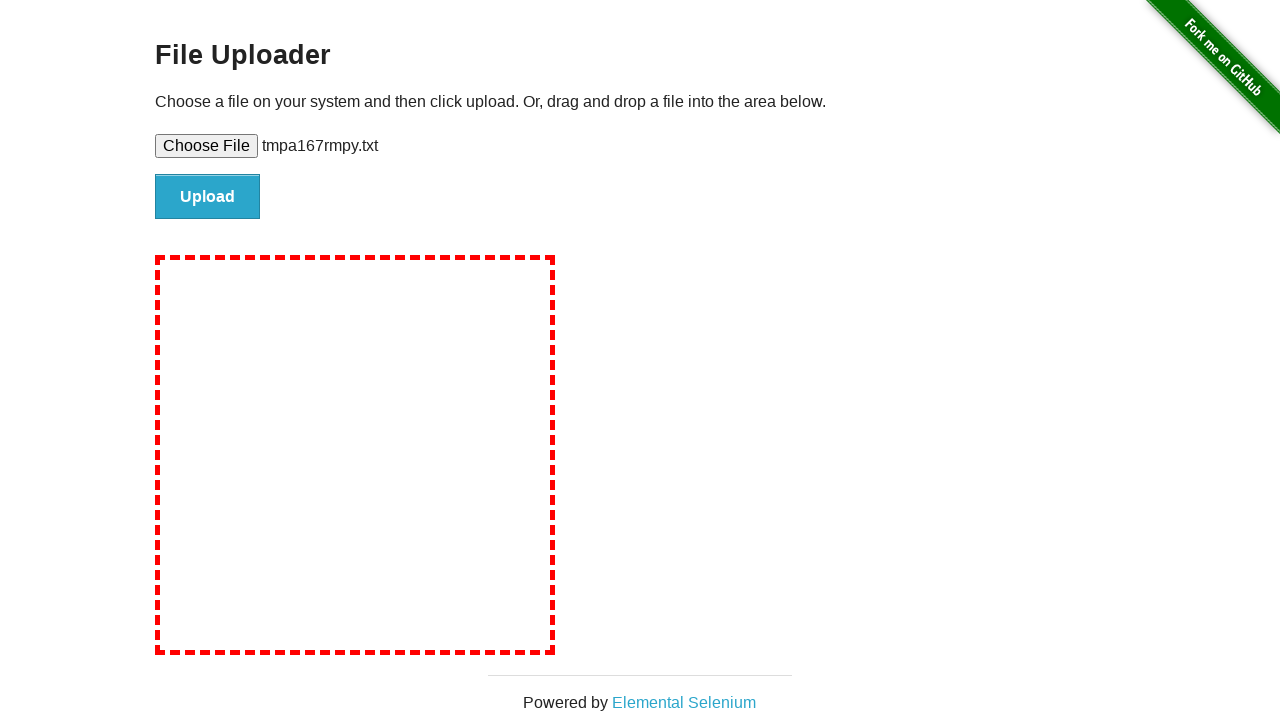

Clicked file submit button to upload the file at (208, 197) on #file-submit
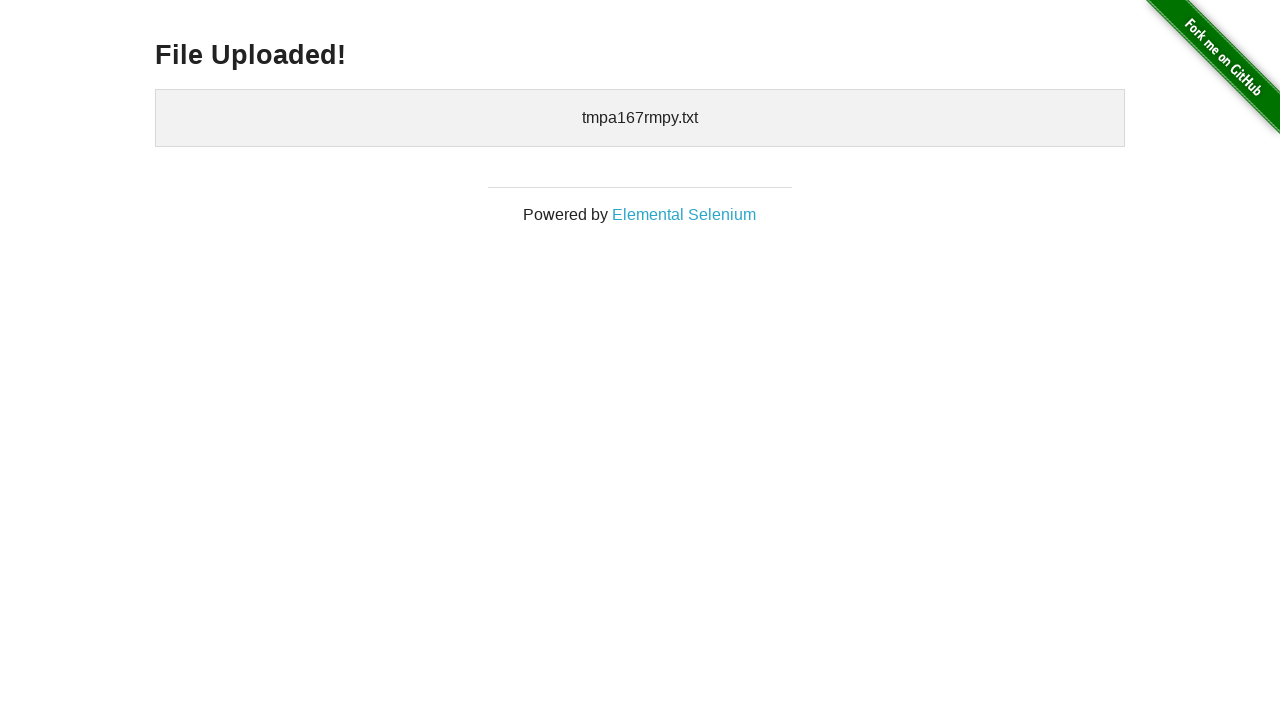

Upload confirmation header appeared
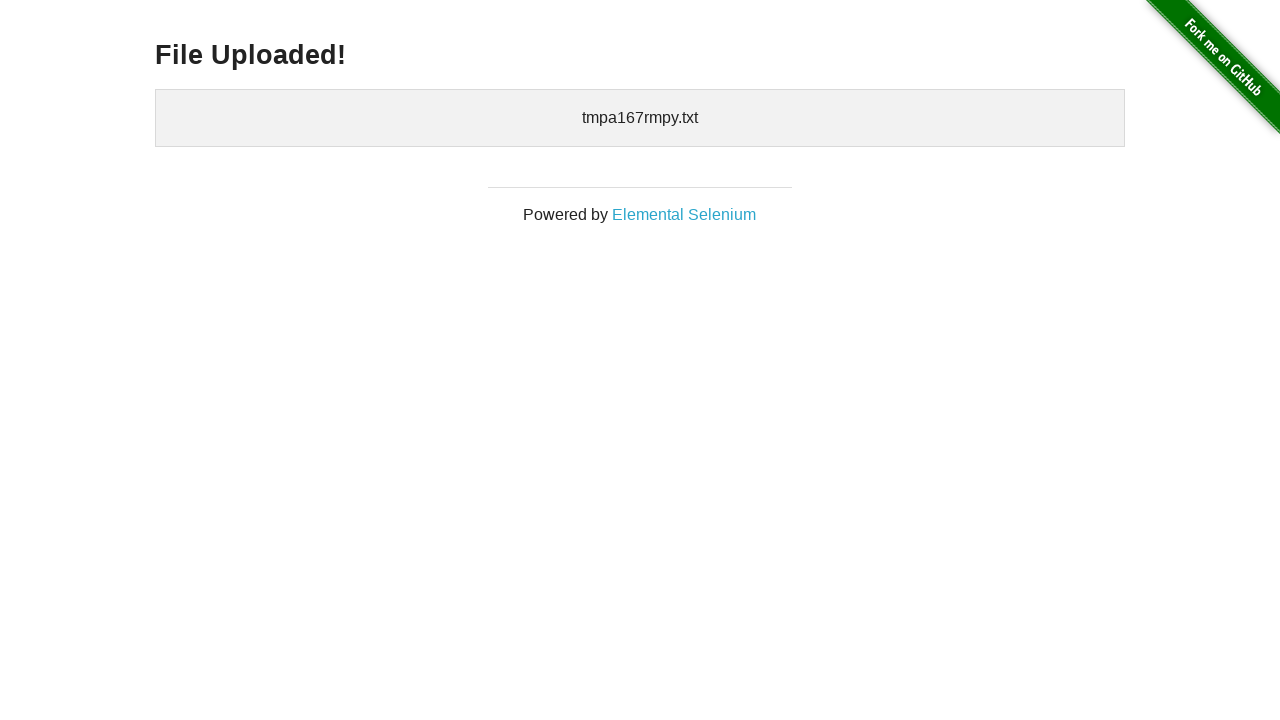

Verified upload success message displays 'File Uploaded!'
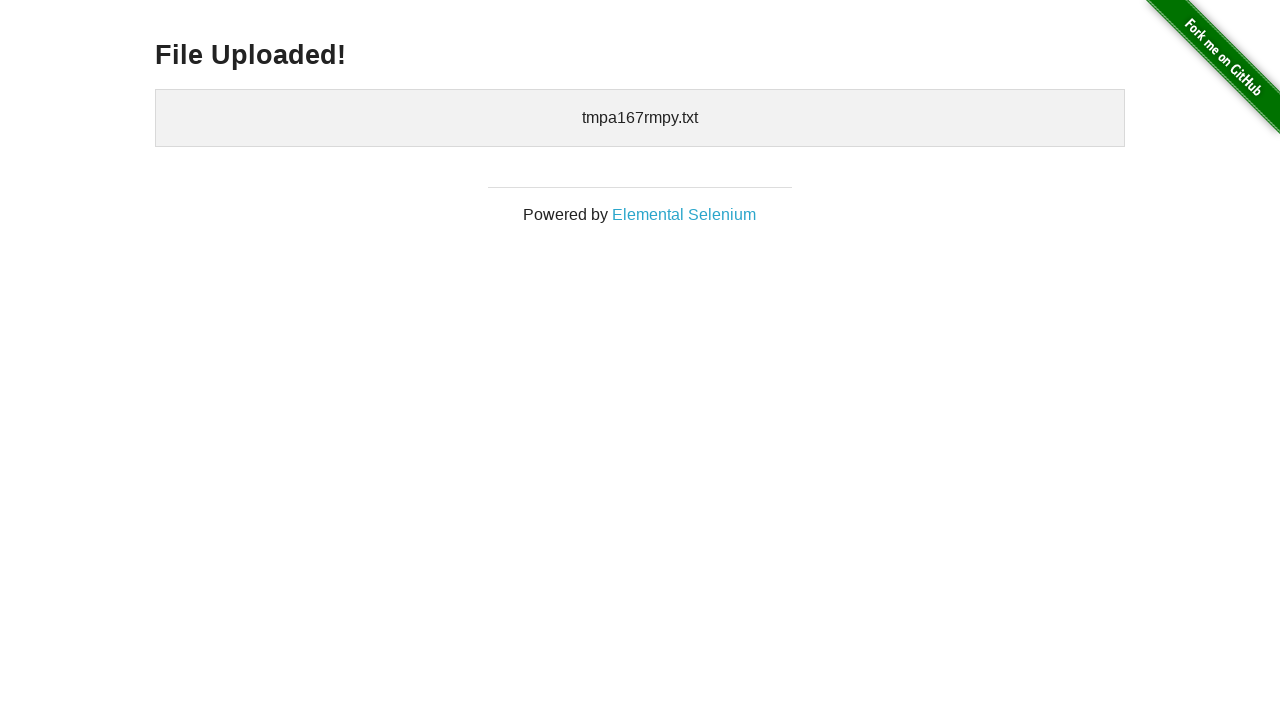

Cleaned up temporary test file
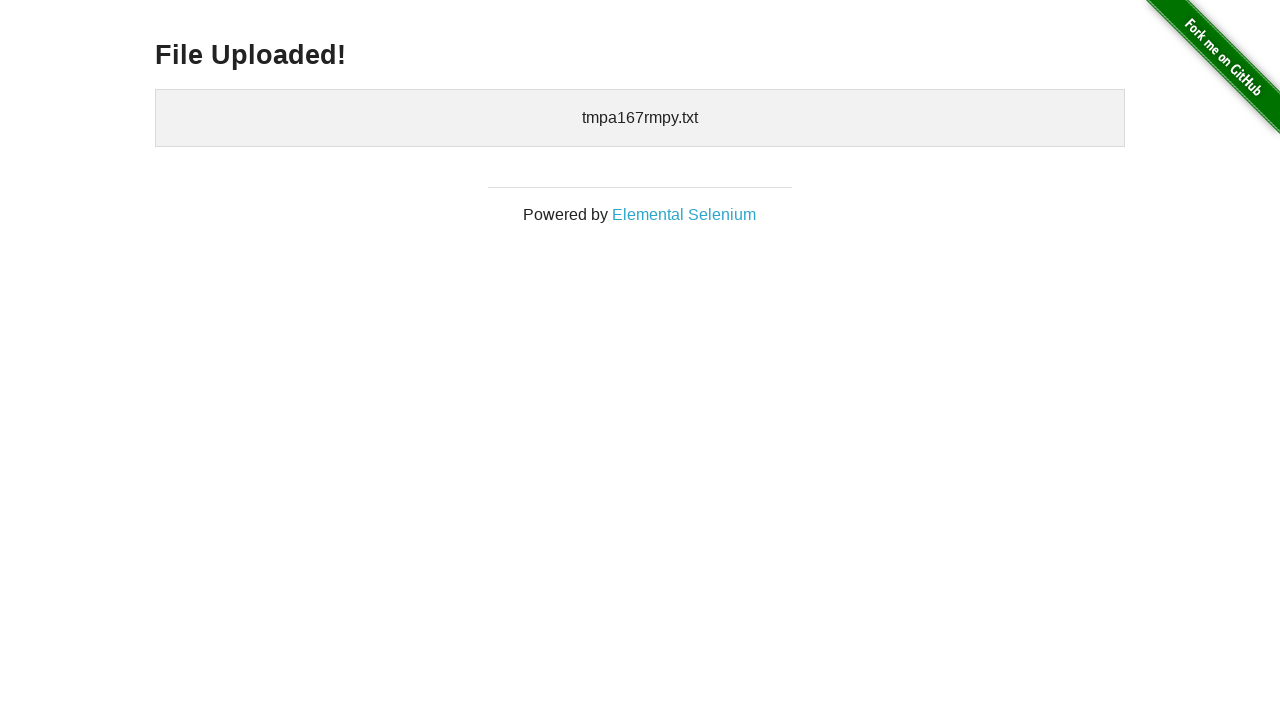

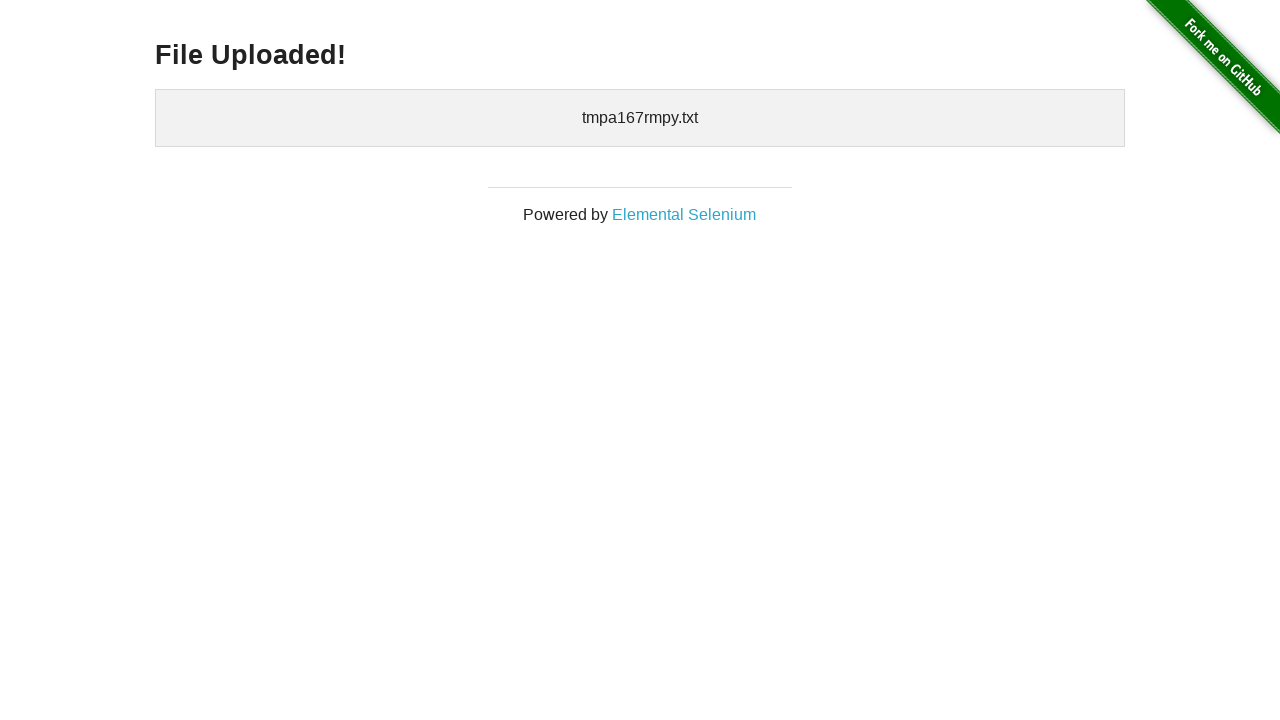